Tests browser window functionality by clicking buttons to open new tabs and windows.

Starting URL: https://demoqa.com/browser-windows

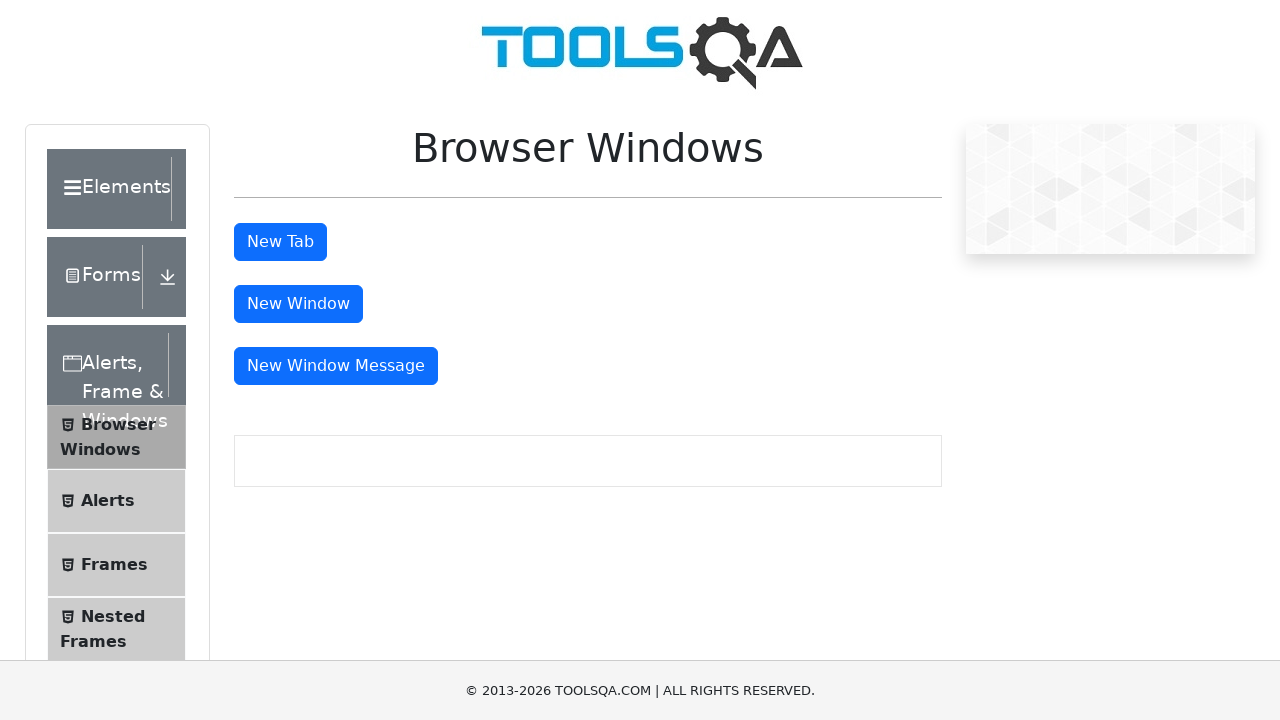

Clicked new tab button to open a new tab at (280, 242) on #tabButton
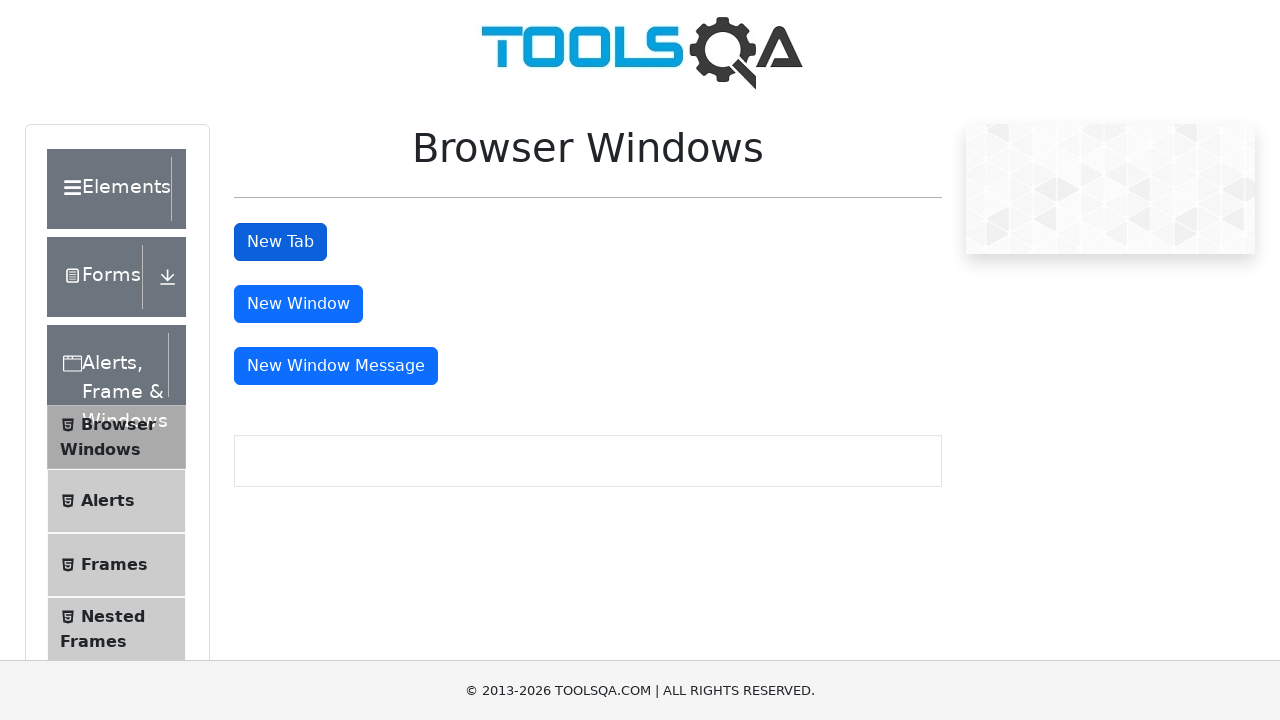

Retrieved all pages from context
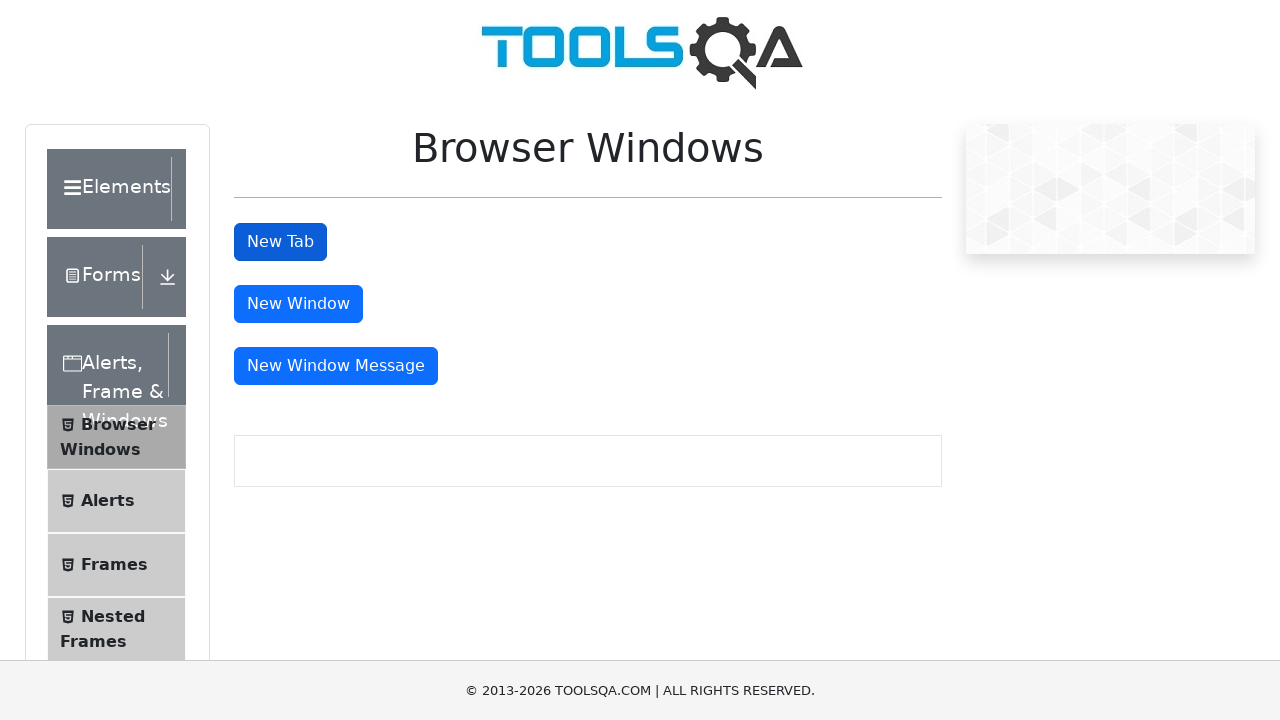

Brought first page to front
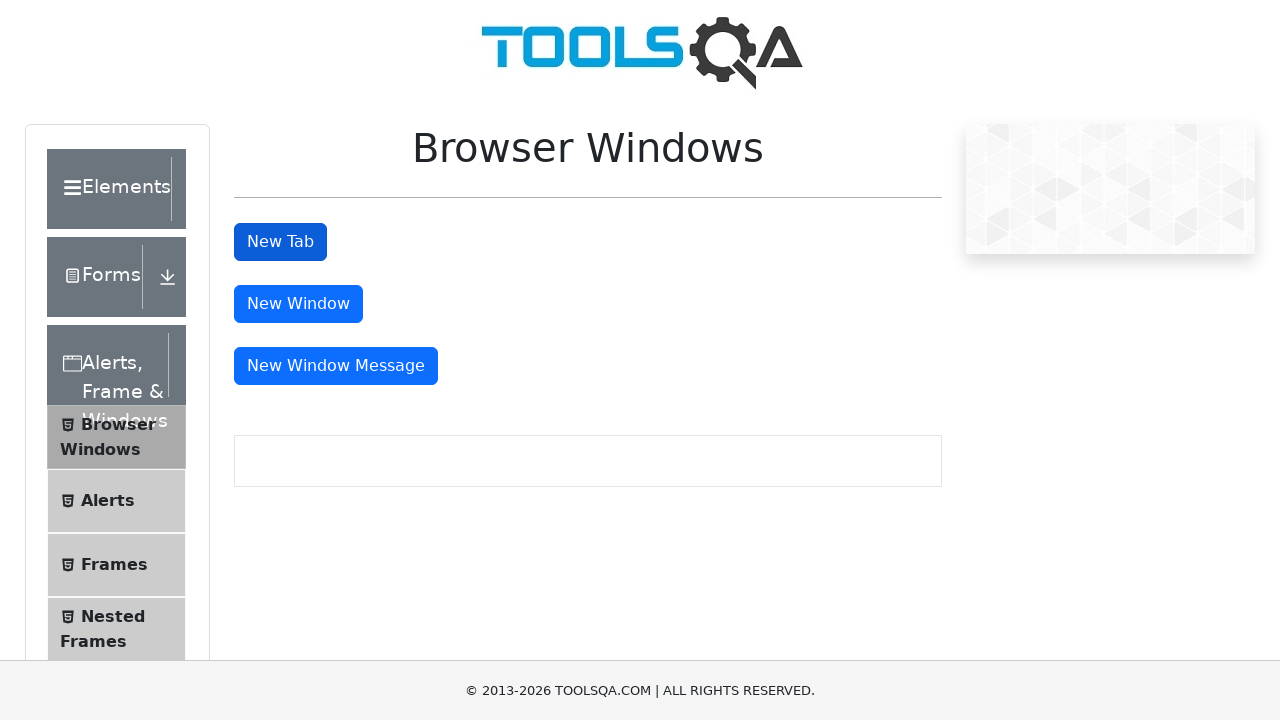

Switched context to original page
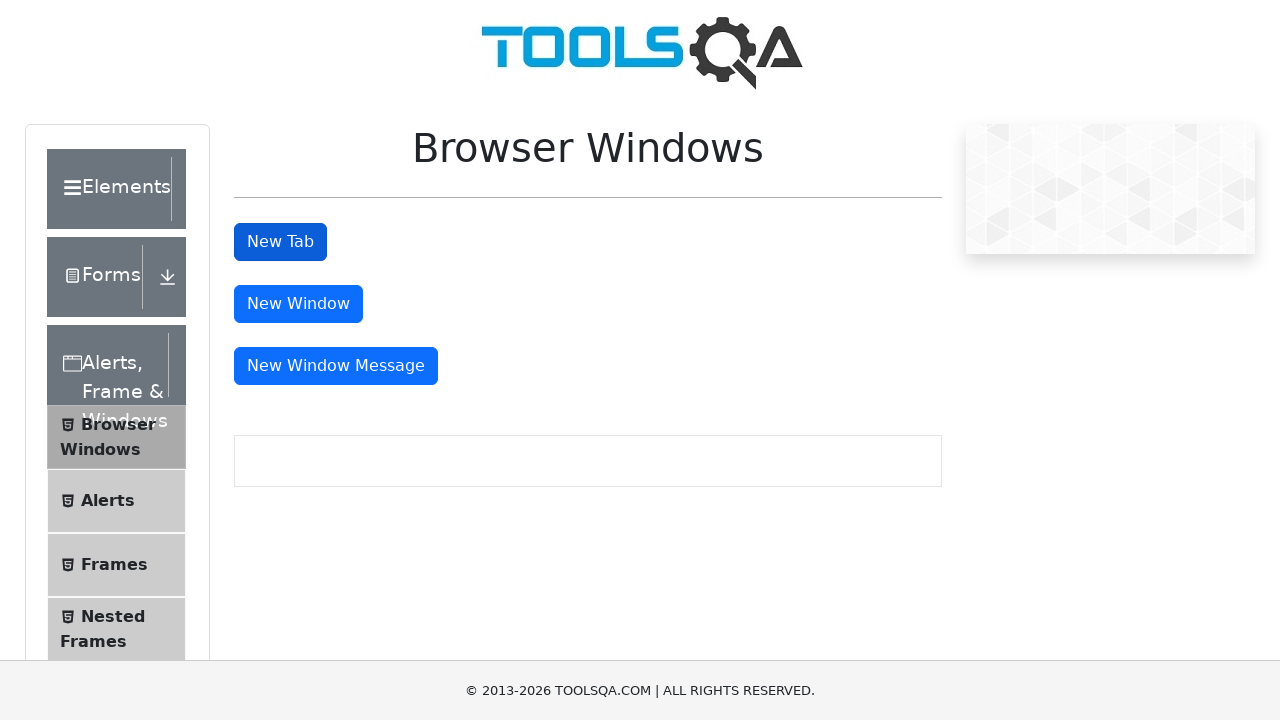

Clicked new window button to open a new window at (298, 304) on button#windowButton
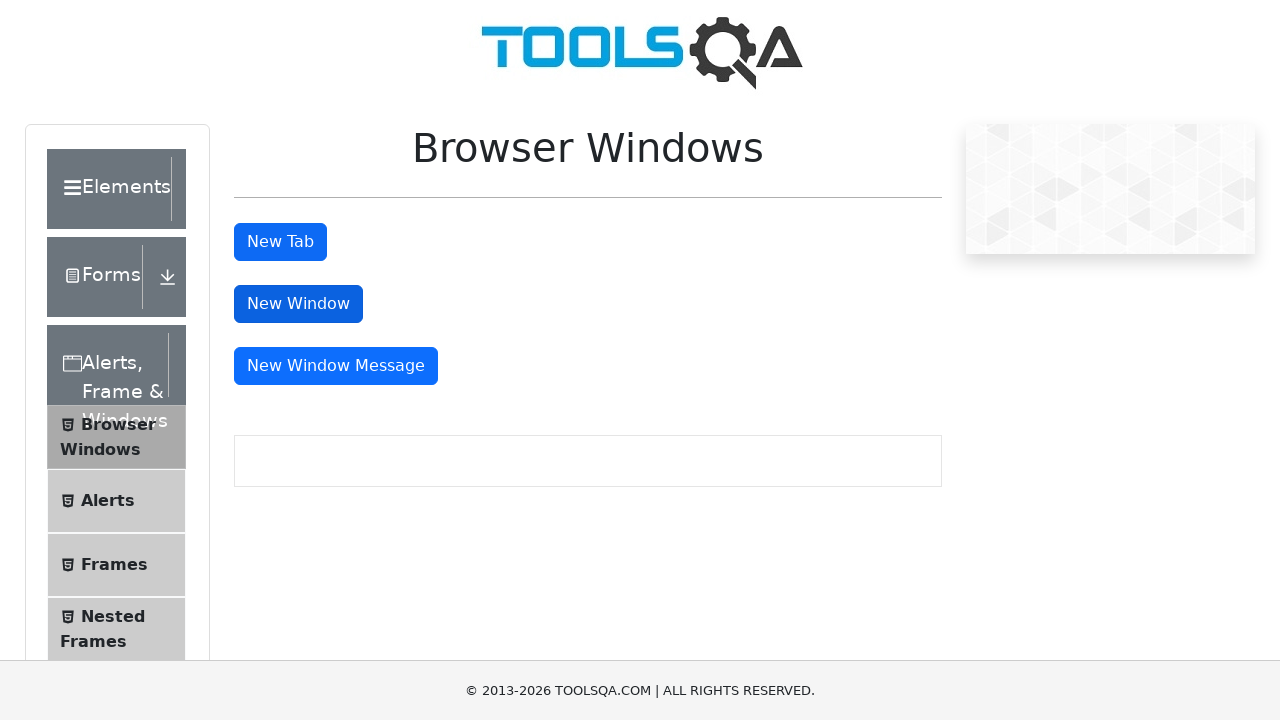

Clicked new window message button at (336, 366) on button:has-text('New Window Message')
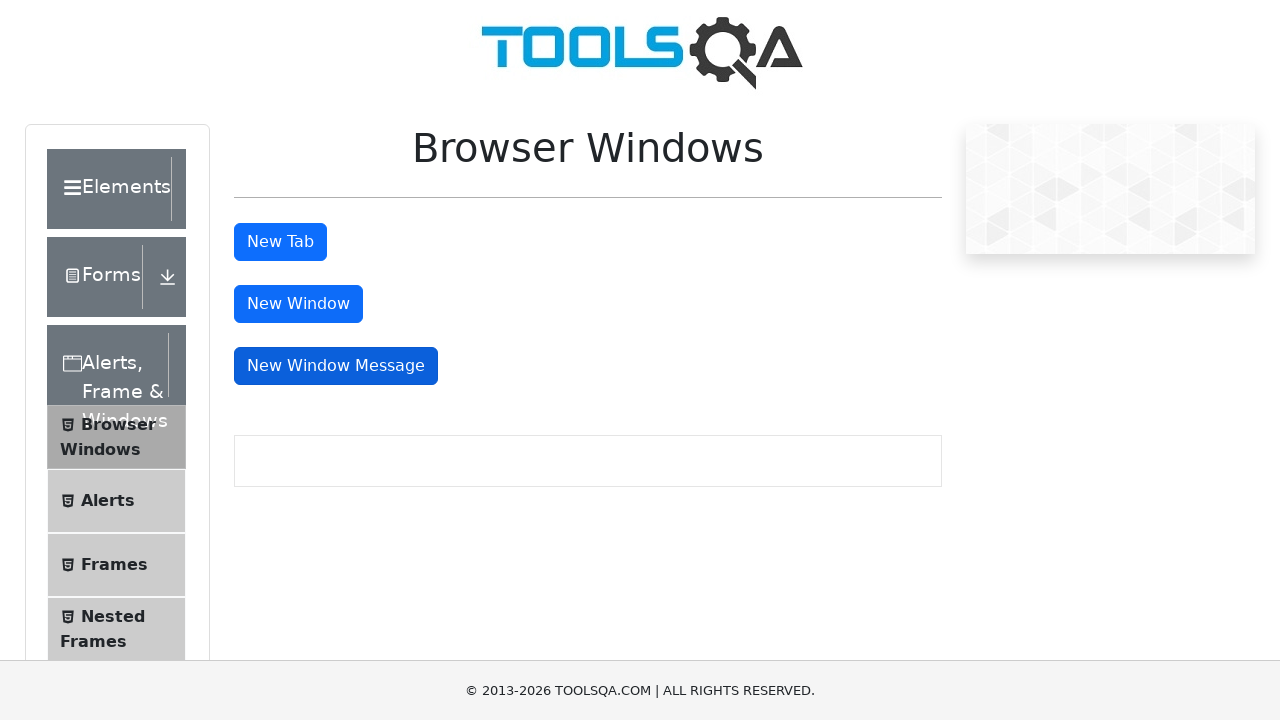

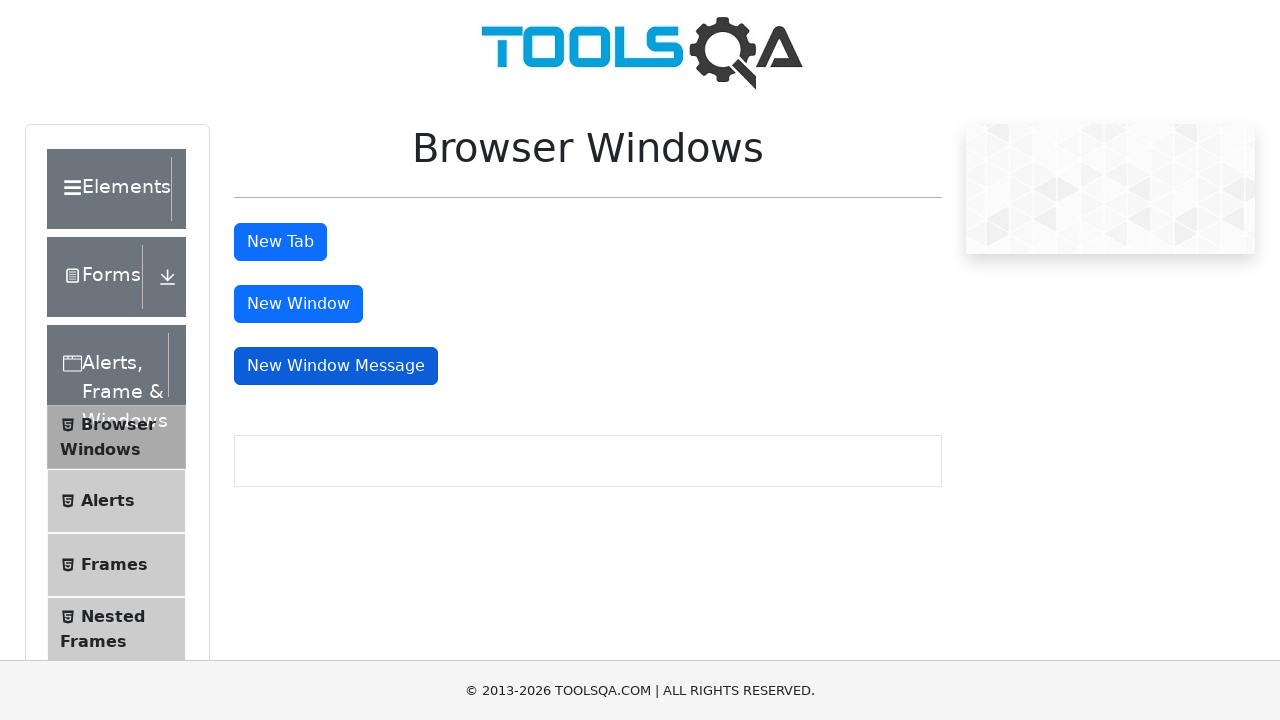